Tests that the Clear completed button displays correct text after completing an item

Starting URL: https://demo.playwright.dev/todomvc

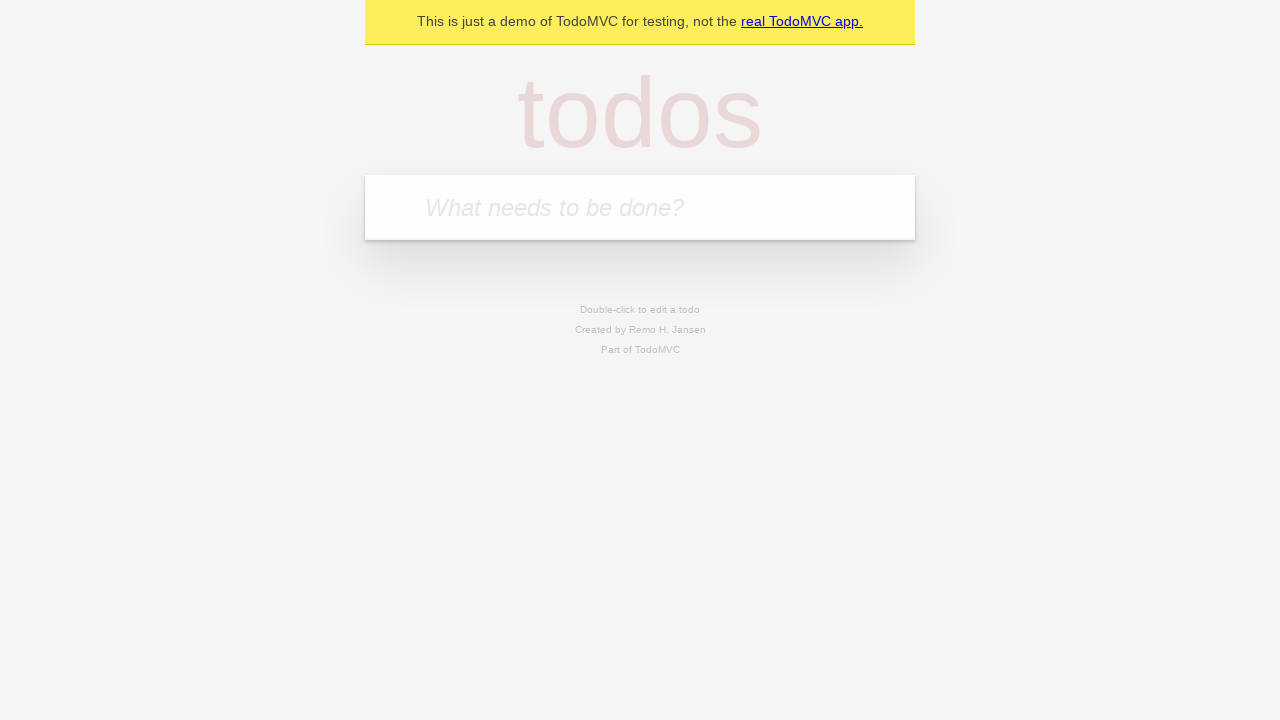

Navigated to TodoMVC demo application
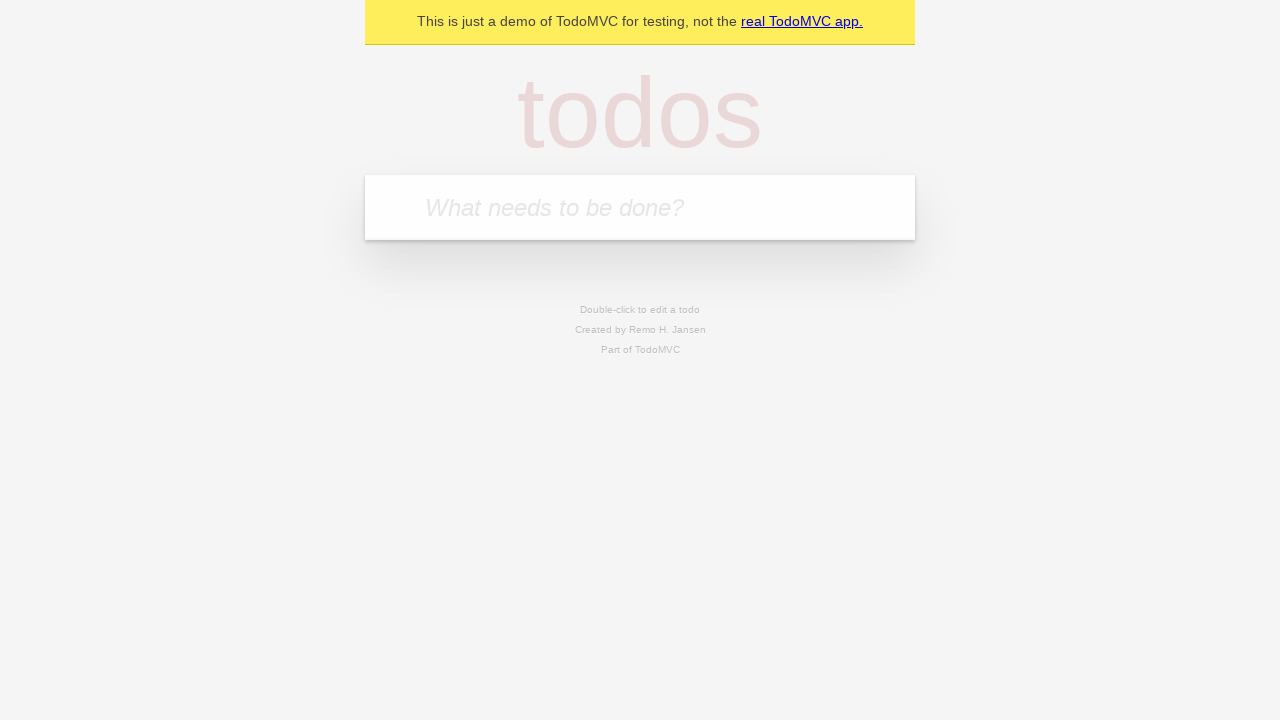

Located the new todo input field
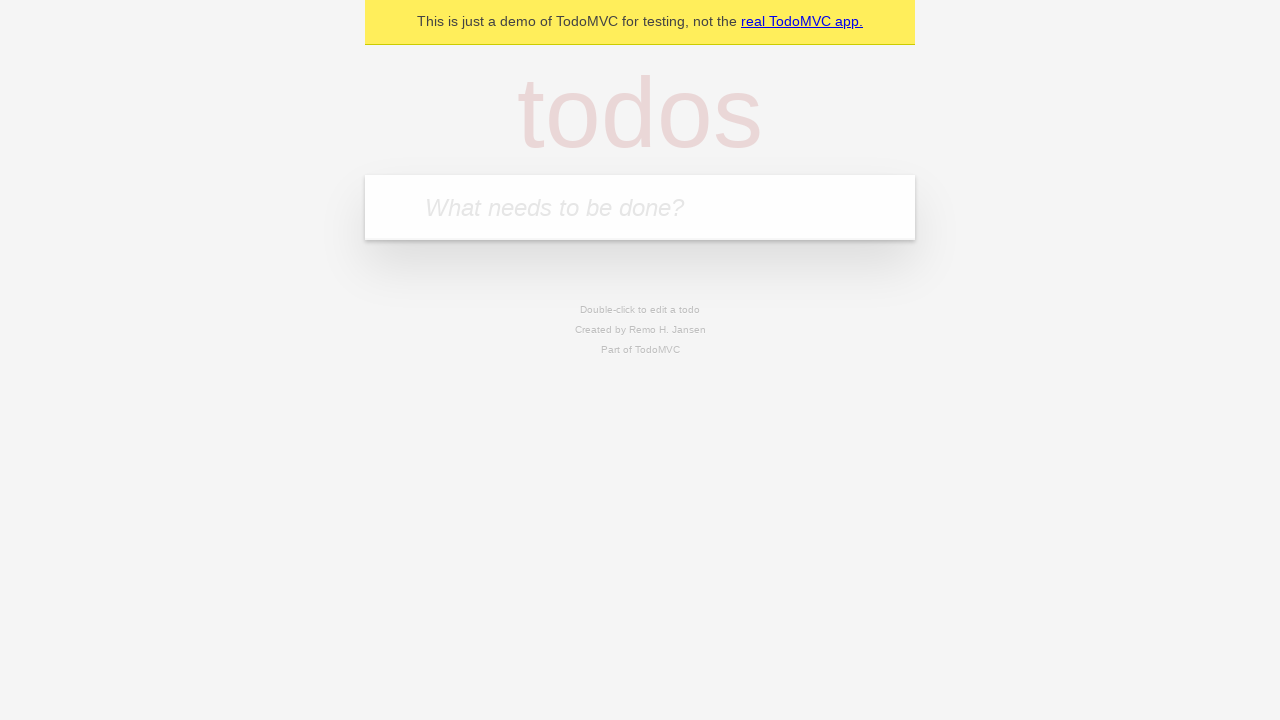

Filled first todo: 'buy some cheese' on internal:attr=[placeholder="What needs to be done?"i]
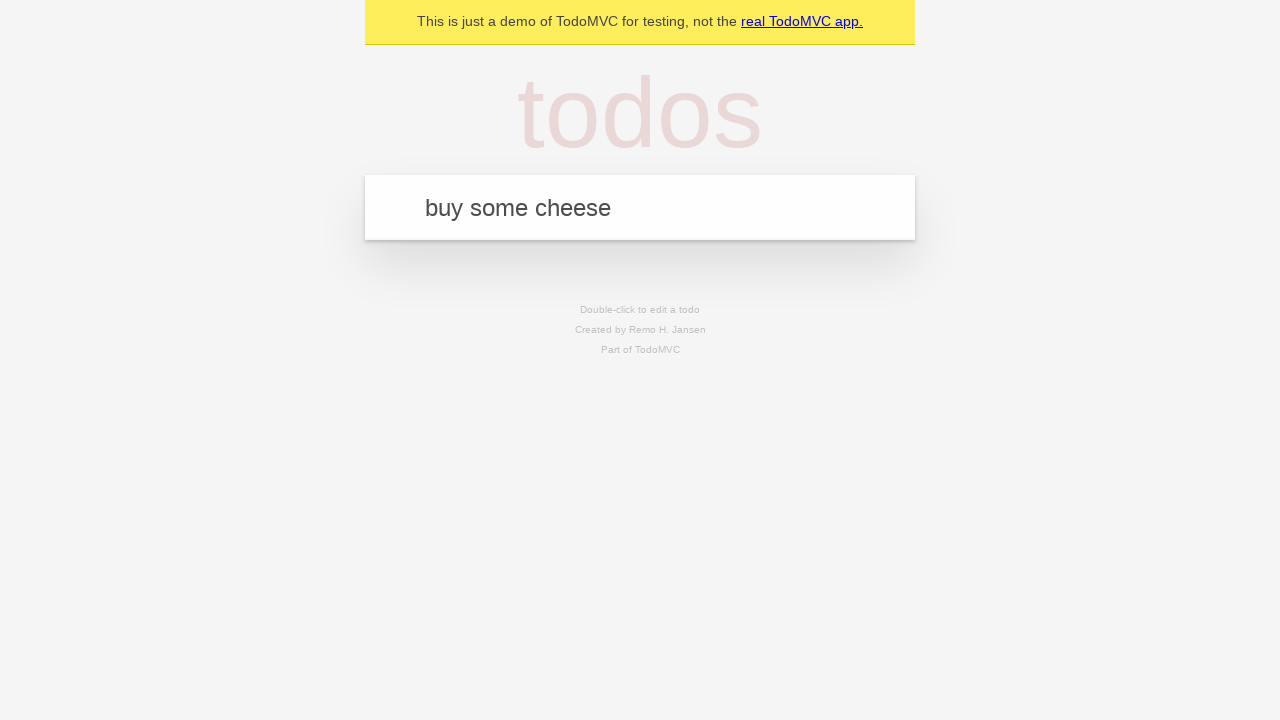

Pressed Enter to create first todo on internal:attr=[placeholder="What needs to be done?"i]
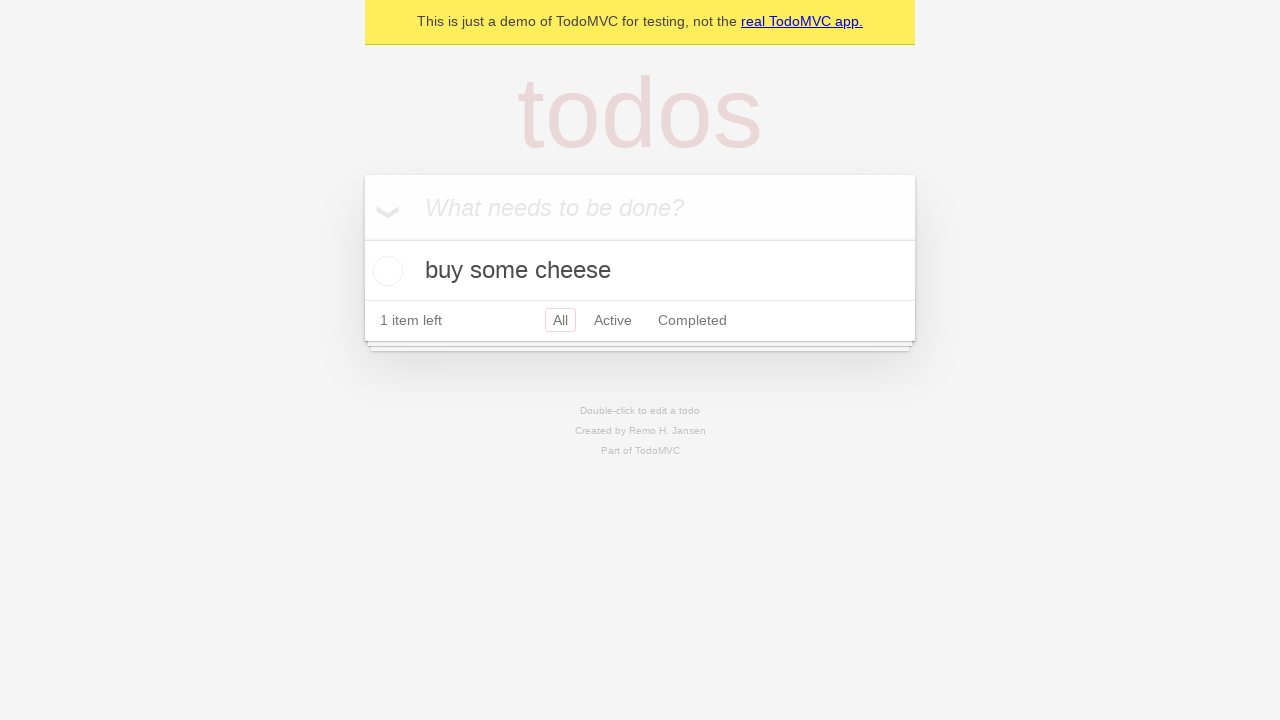

Filled second todo: 'feed the cat' on internal:attr=[placeholder="What needs to be done?"i]
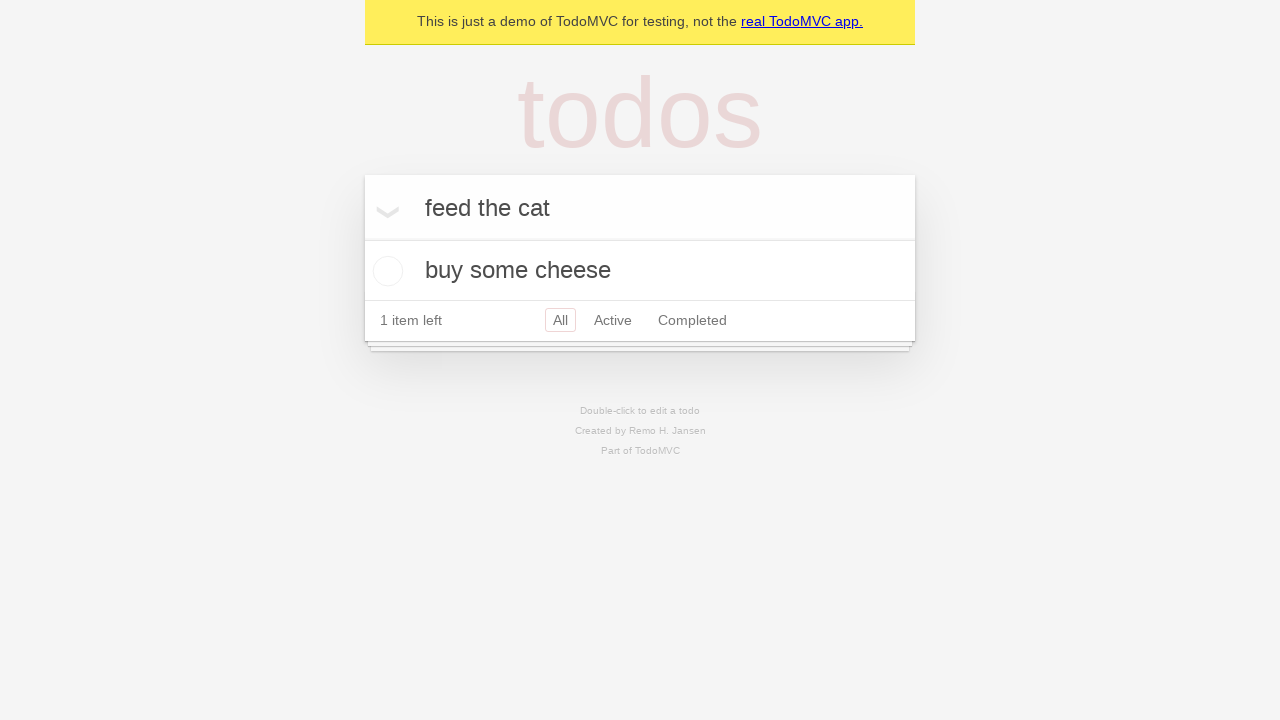

Pressed Enter to create second todo on internal:attr=[placeholder="What needs to be done?"i]
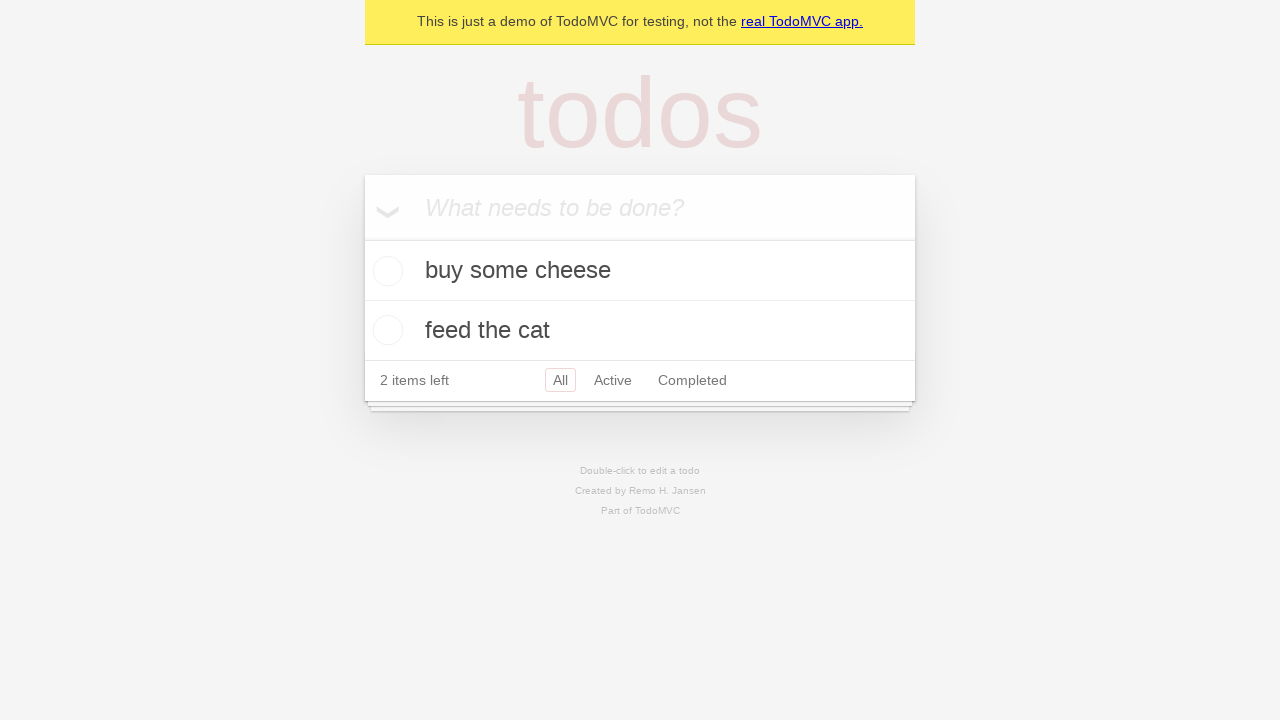

Filled third todo: 'book a doctors appointment' on internal:attr=[placeholder="What needs to be done?"i]
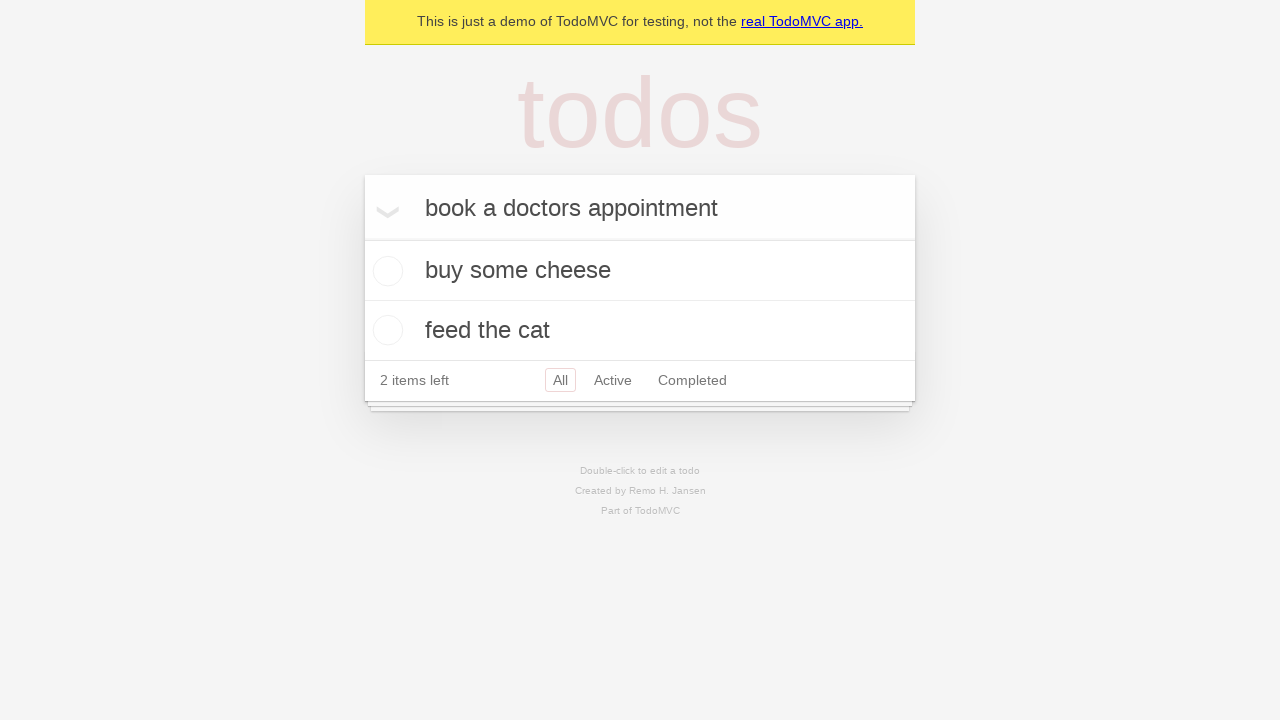

Pressed Enter to create third todo on internal:attr=[placeholder="What needs to be done?"i]
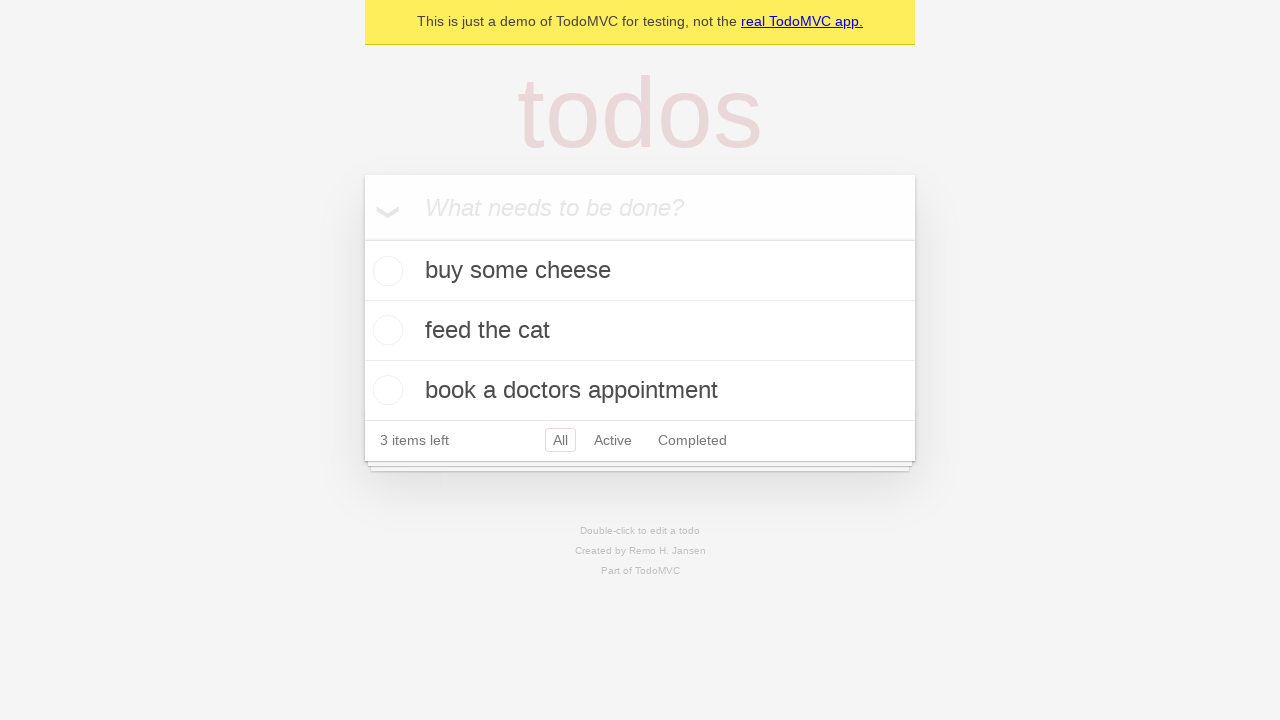

Checked the first todo item as completed at (385, 271) on .todo-list li .toggle >> nth=0
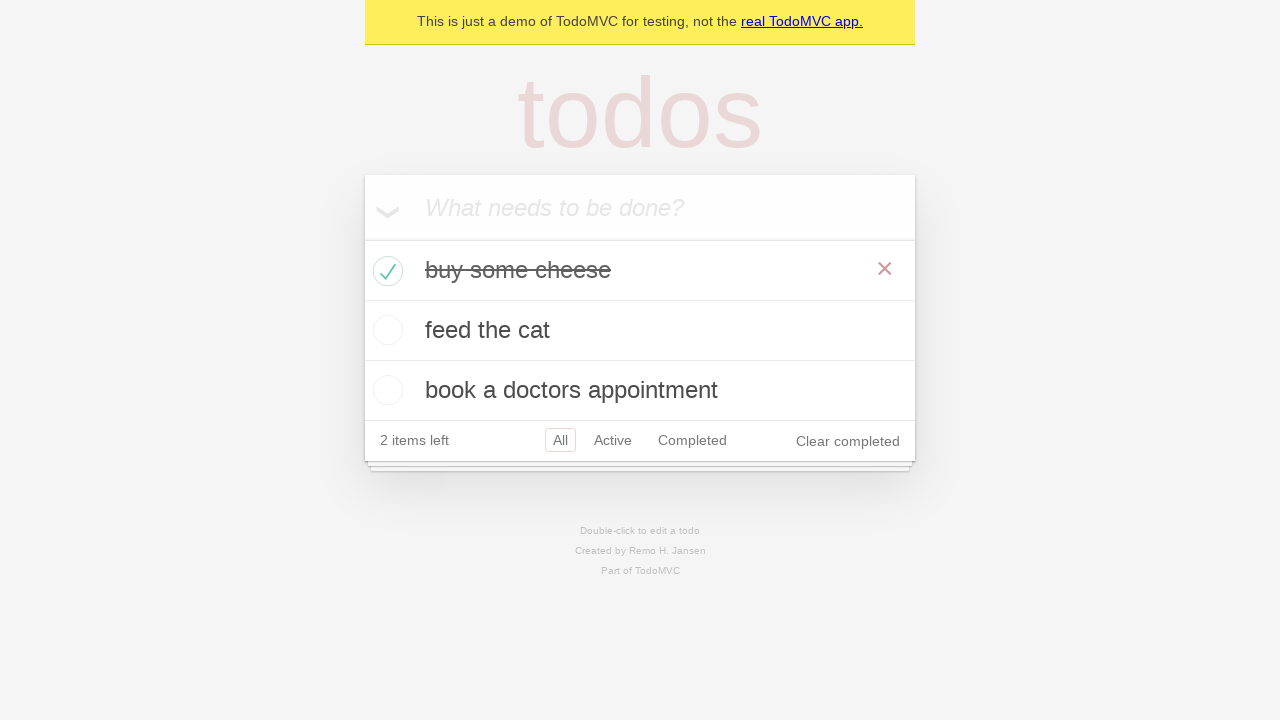

Clear completed button appeared after marking item as done
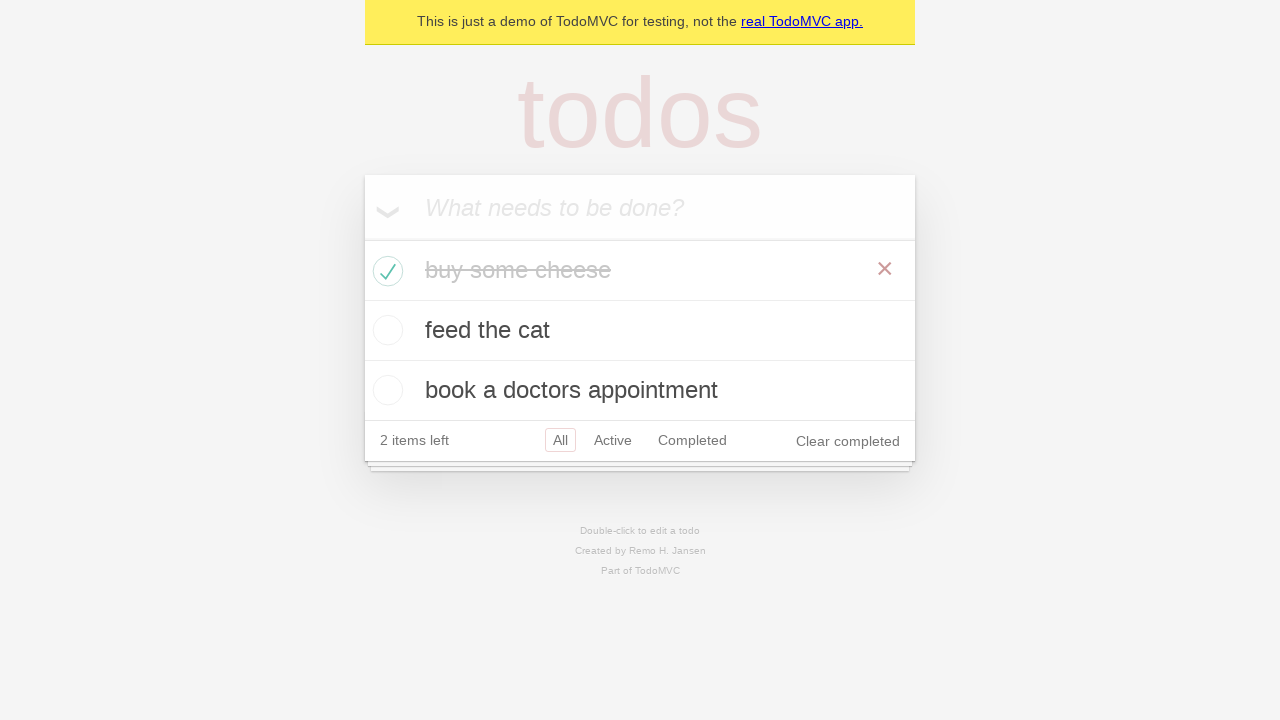

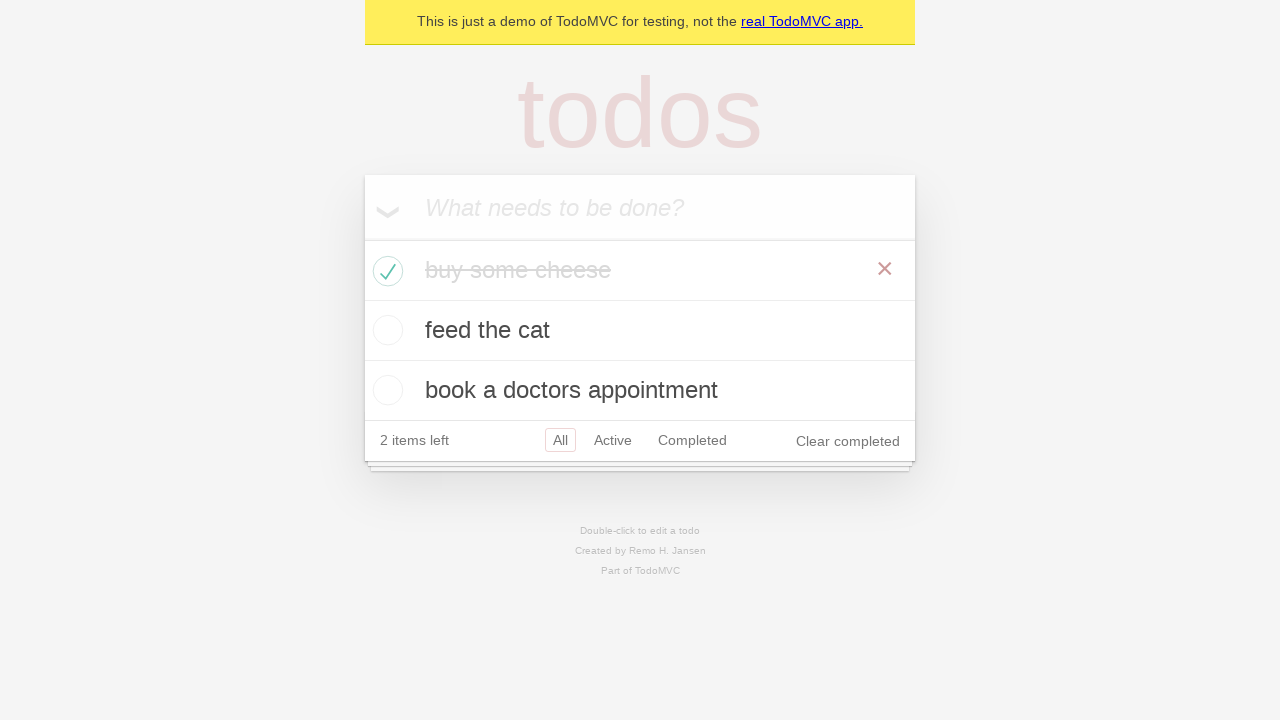